Tests JavaScript alert handling including simple alerts, confirmation dialogs, and prompt dialogs with text input

Starting URL: https://the-internet.herokuapp.com/javascript_alerts

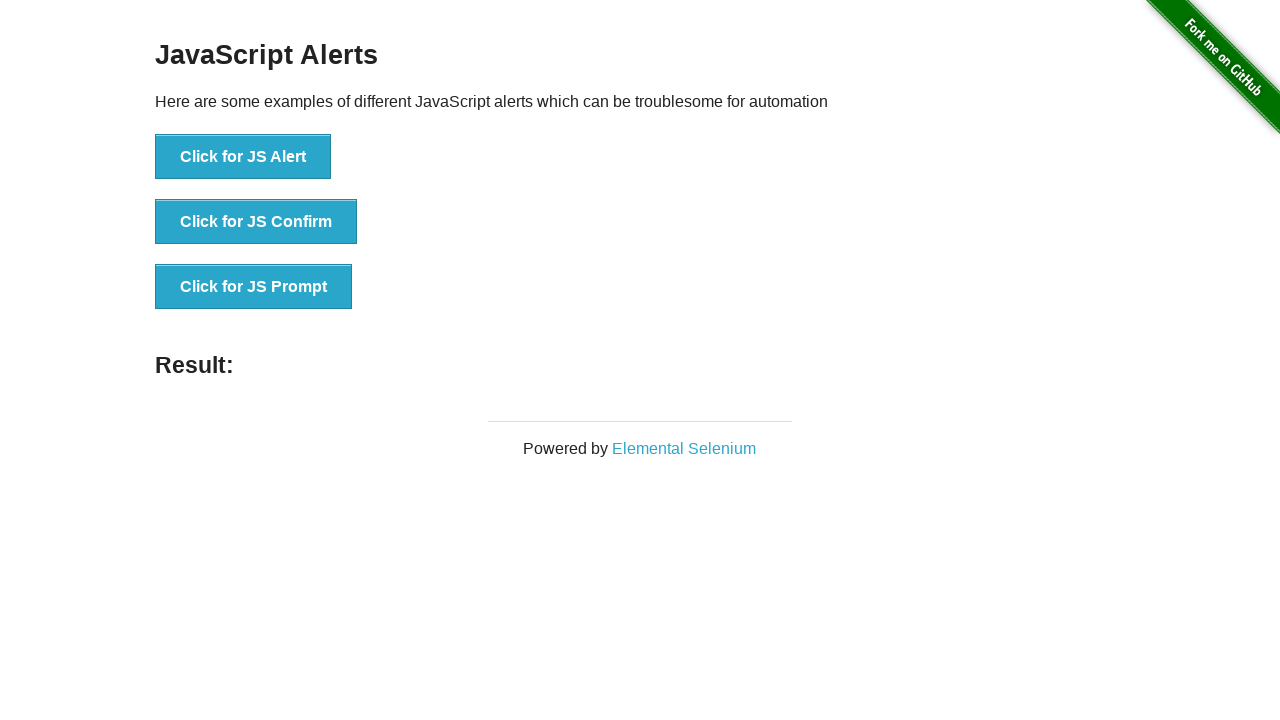

Set up dialog handler to accept simple alert
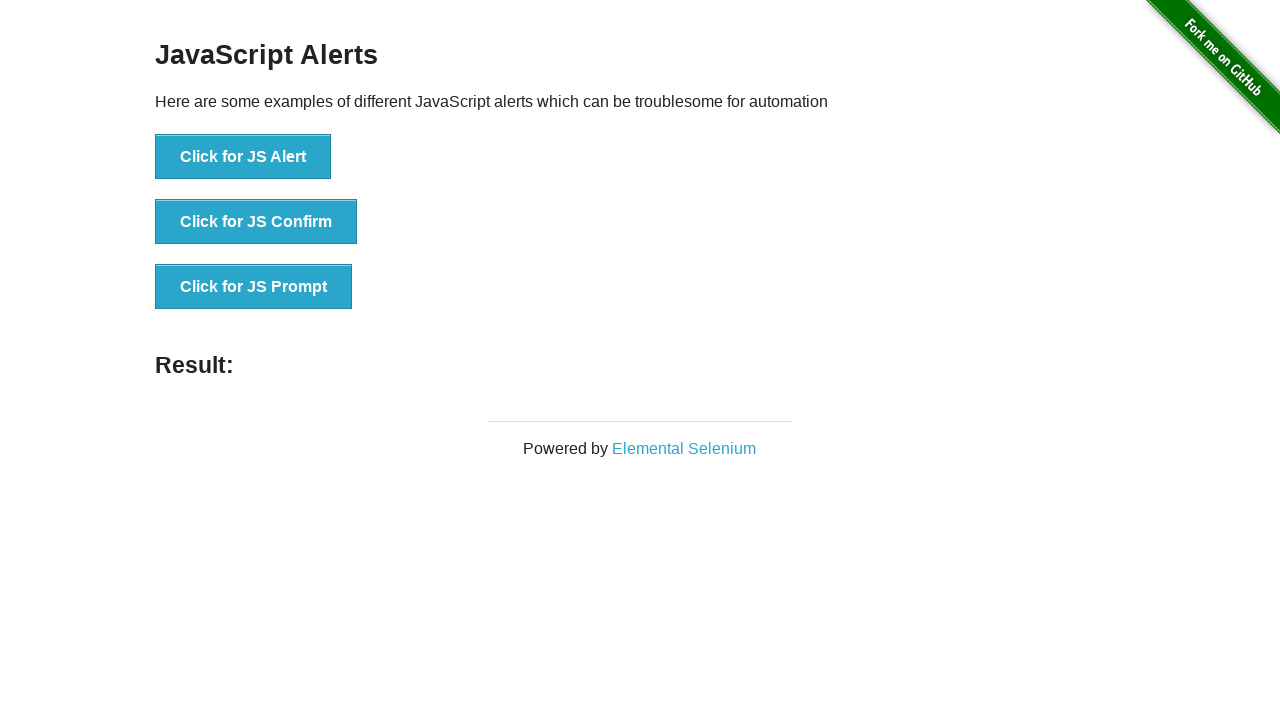

Clicked simple alert button at (243, 157) on button[onclick='jsAlert()']
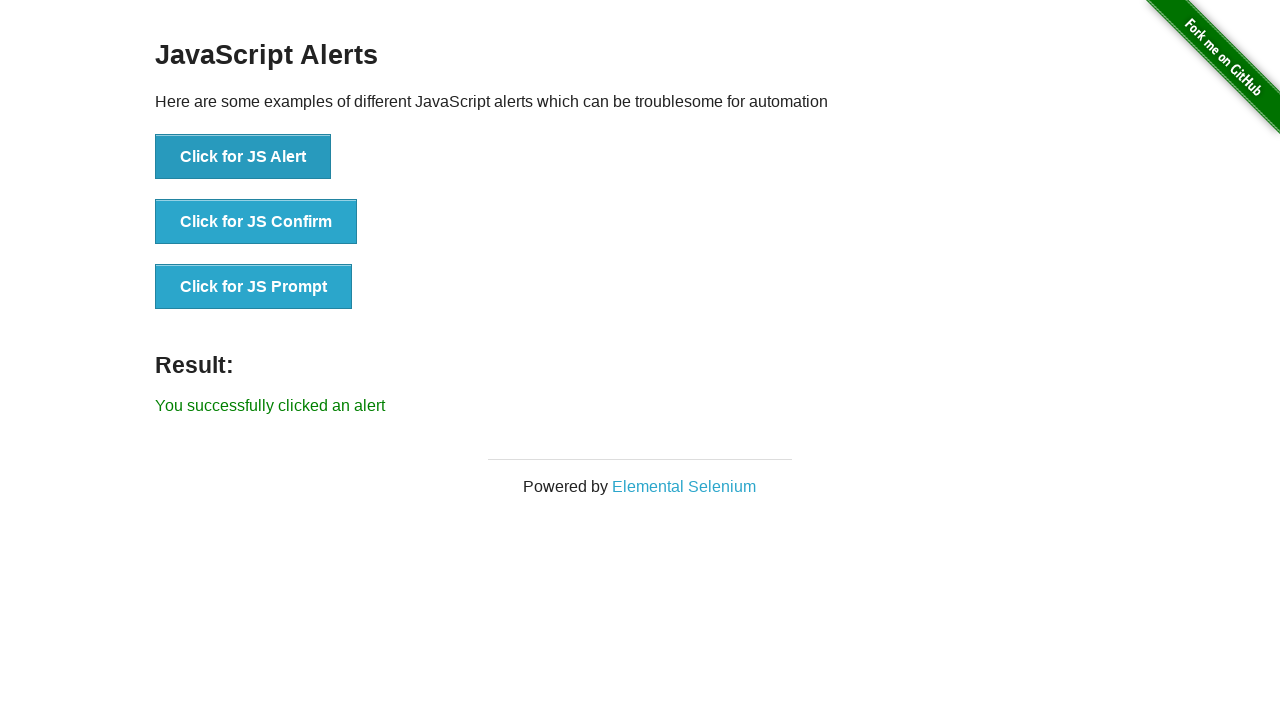

Waited 500ms for simple alert to complete
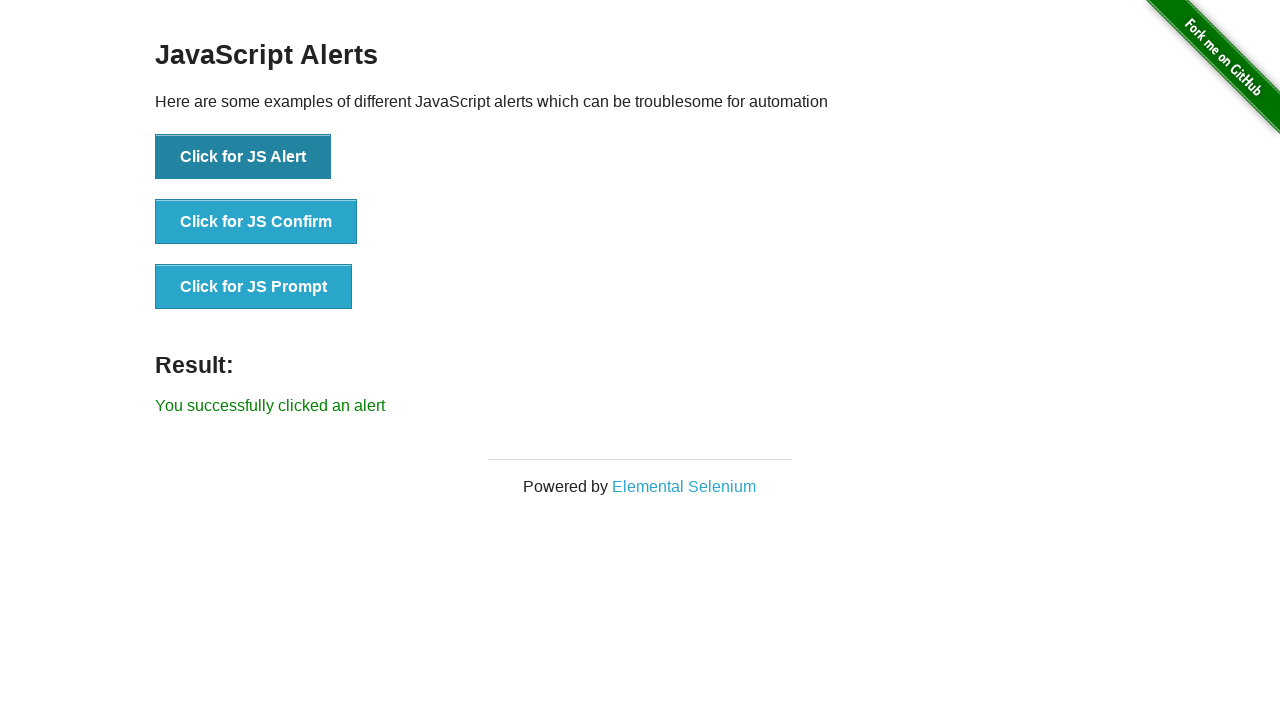

Set up dialog handler to dismiss confirmation alert
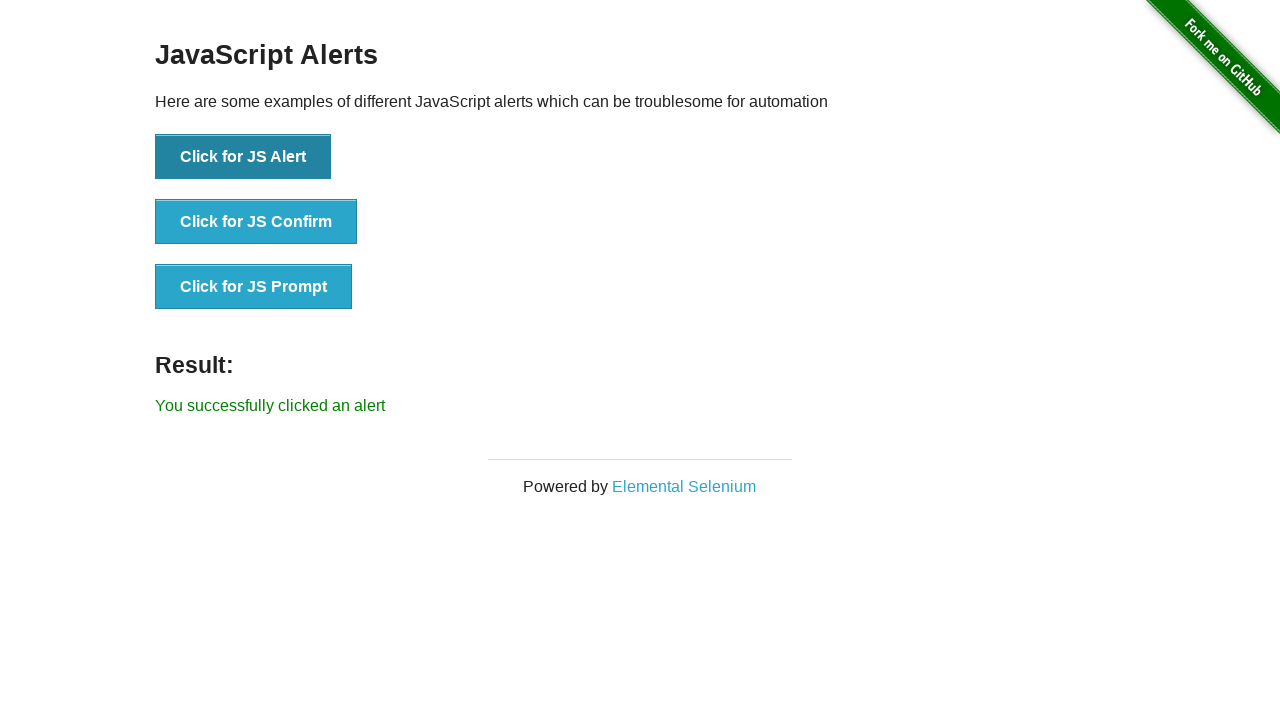

Clicked confirmation alert button at (256, 222) on button[onclick='jsConfirm()']
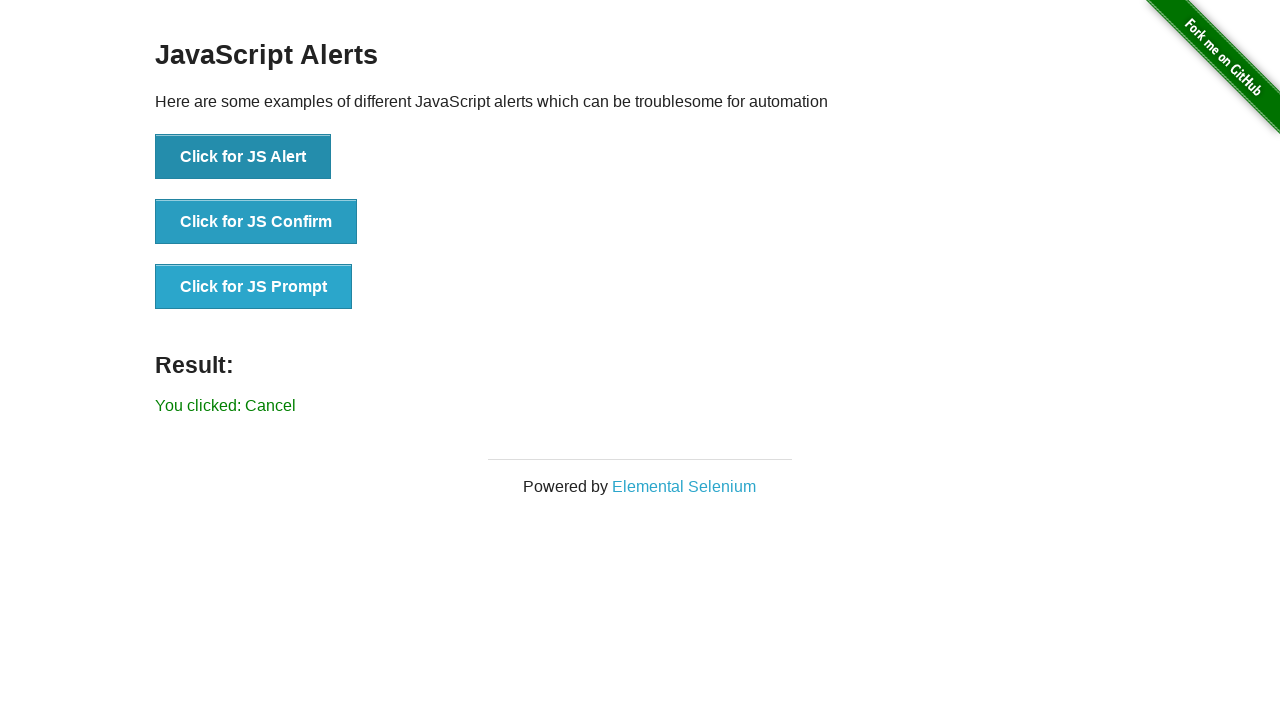

Waited 500ms for confirmation alert to complete
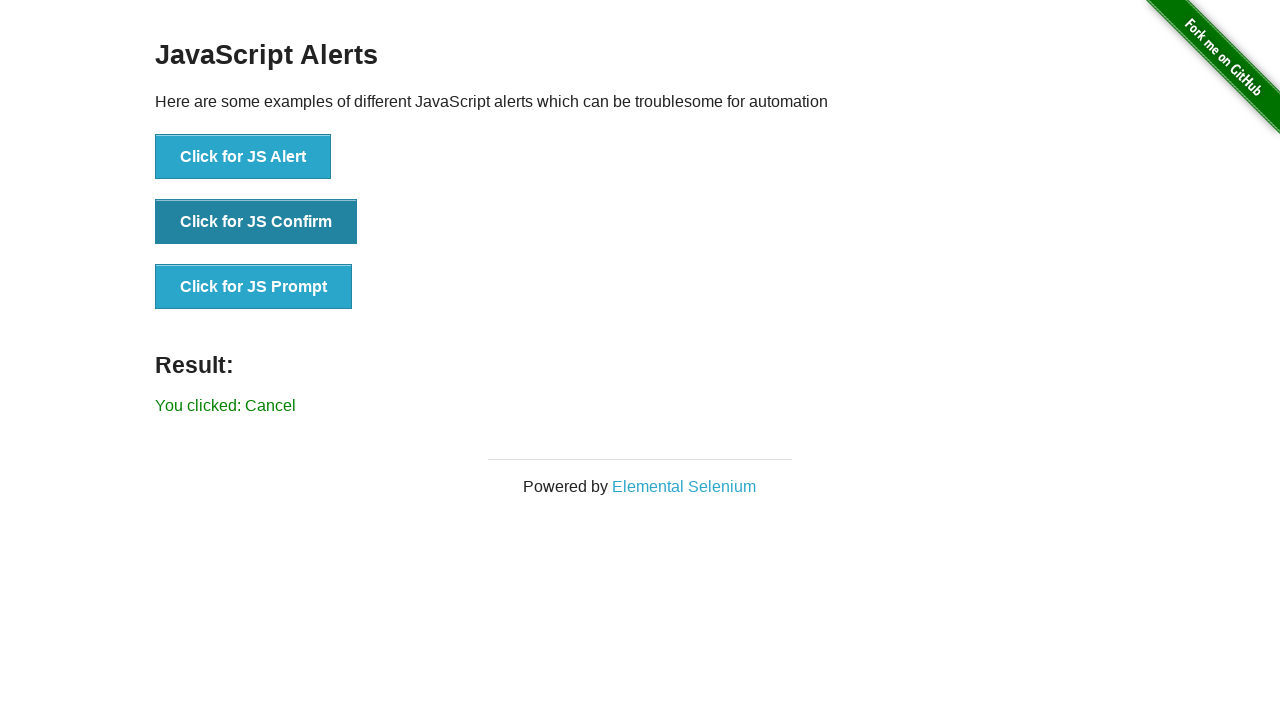

Set up dialog handler to accept prompt alert with text 'Harsha'
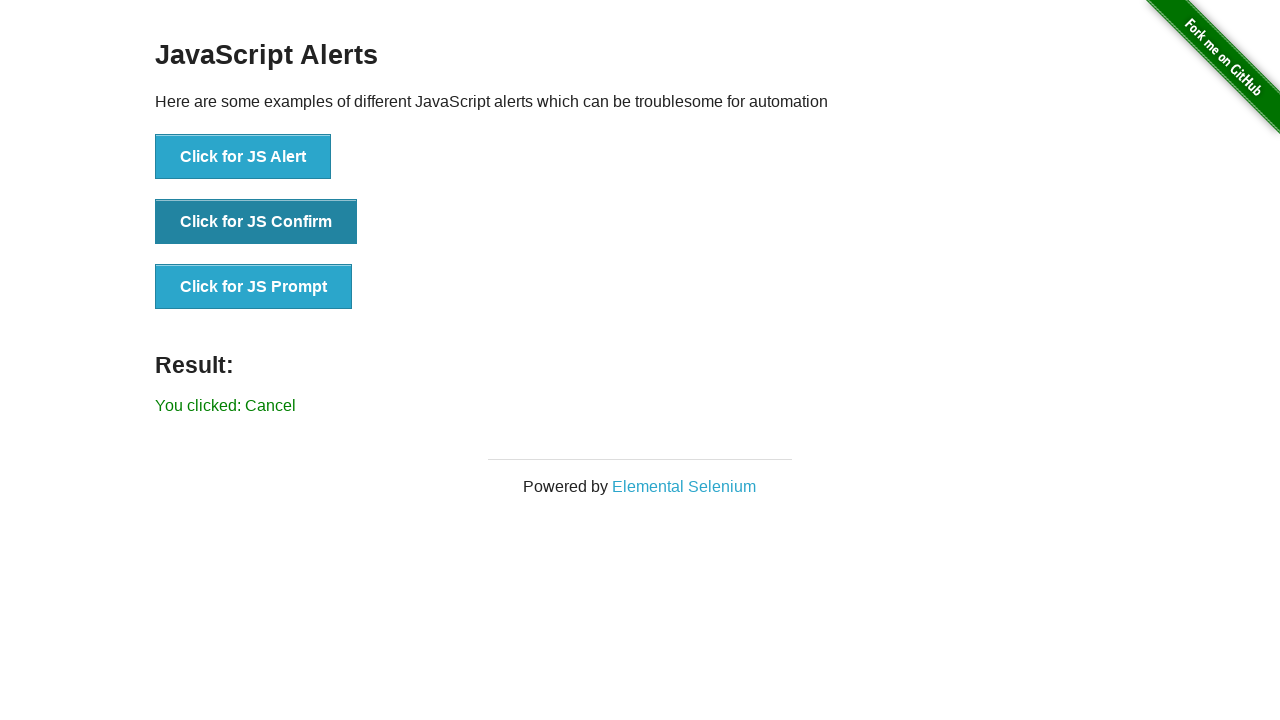

Clicked prompt alert button at (254, 287) on button[onclick='jsPrompt()']
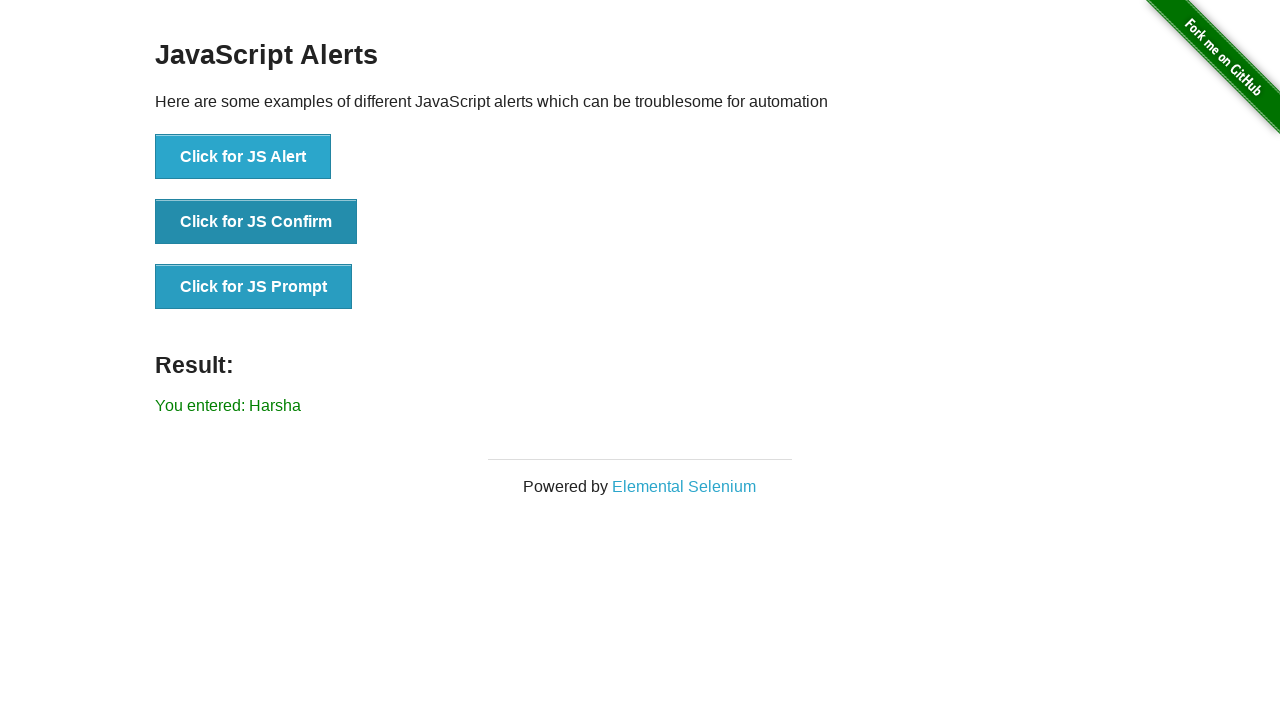

Waited 500ms for prompt alert to complete
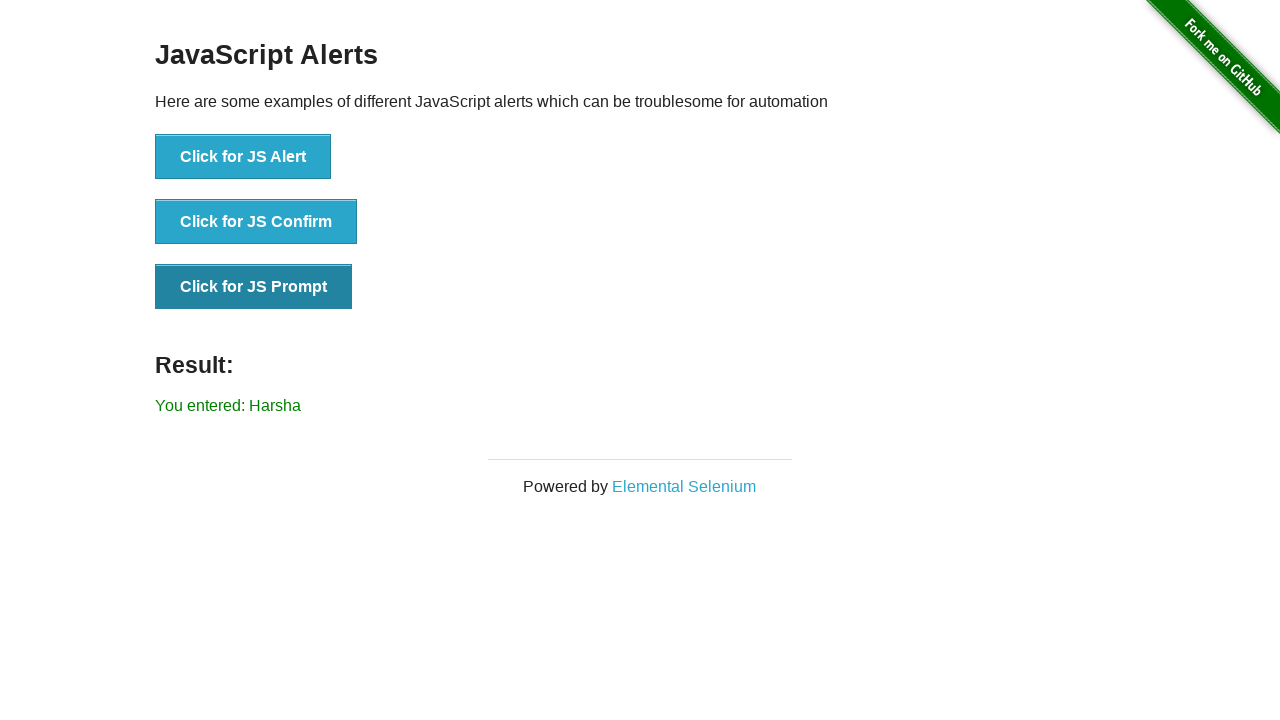

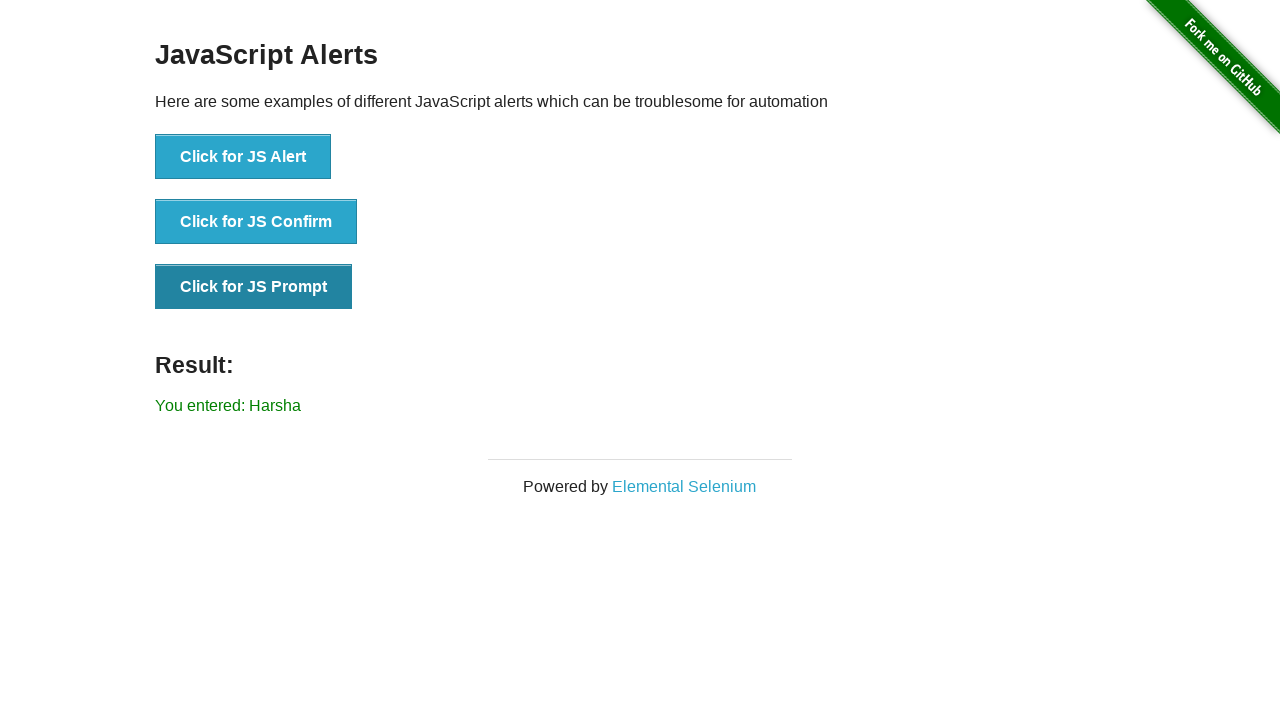